Tests dynamic controls by clicking the Remove button and verifying the success message appears

Starting URL: https://the-internet.herokuapp.com/dynamic_controls

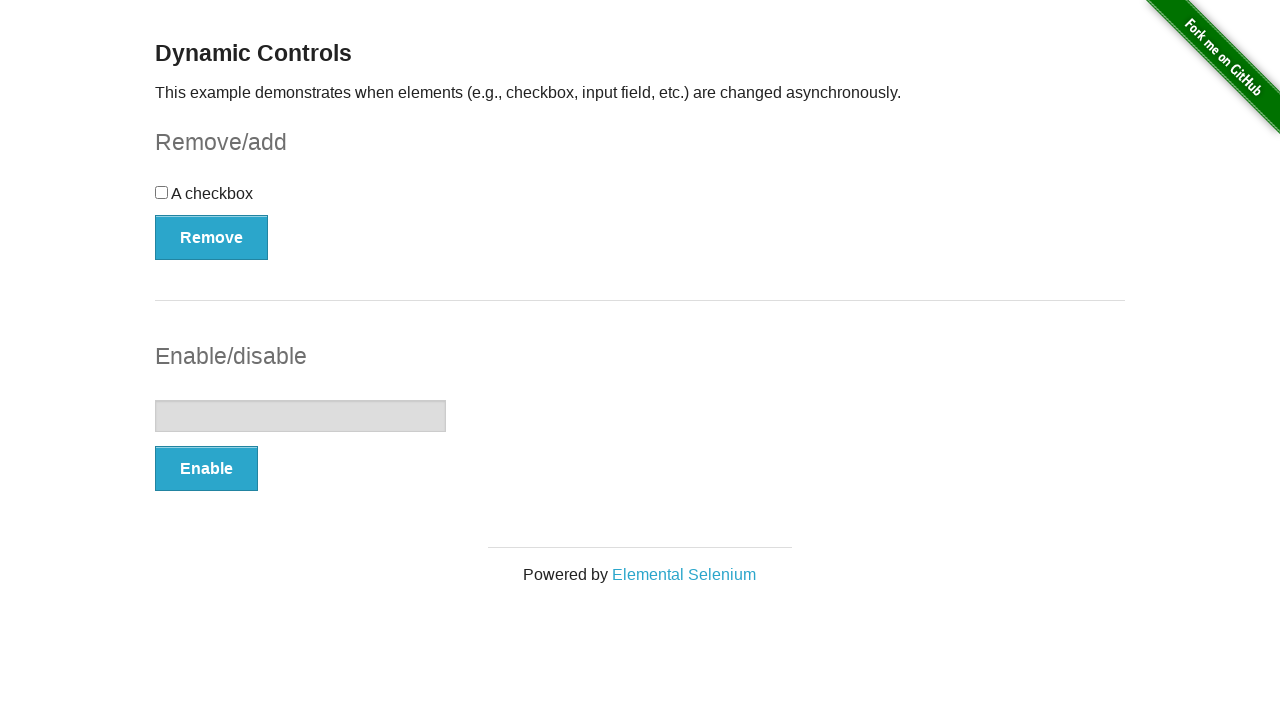

Clicked the Remove button at (212, 237) on xpath=//button[text()='Remove']
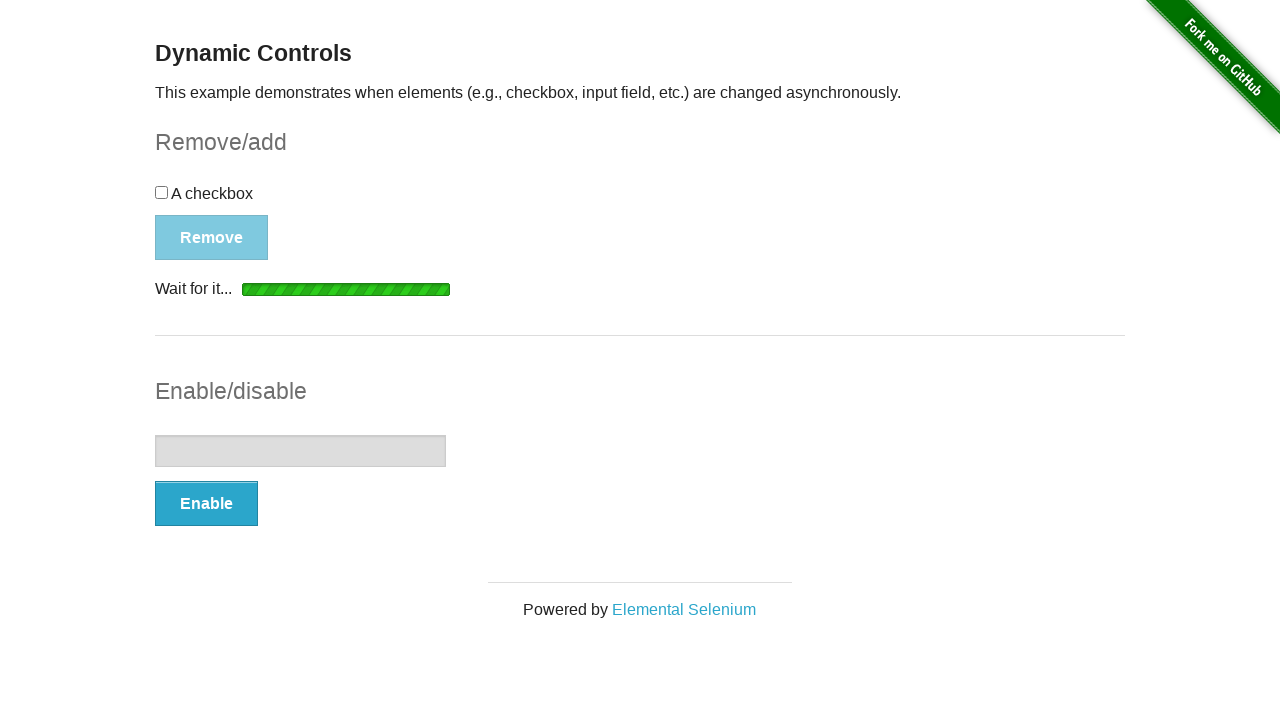

Success message appeared and became visible
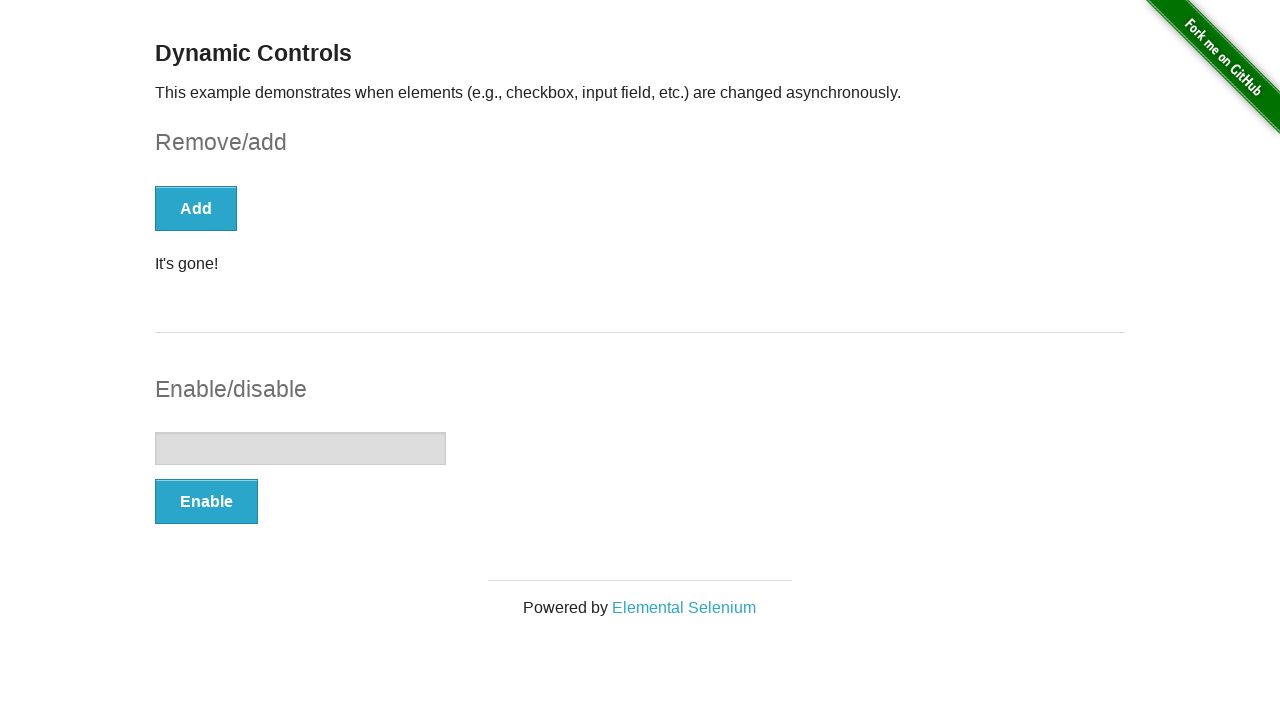

Located the success message element
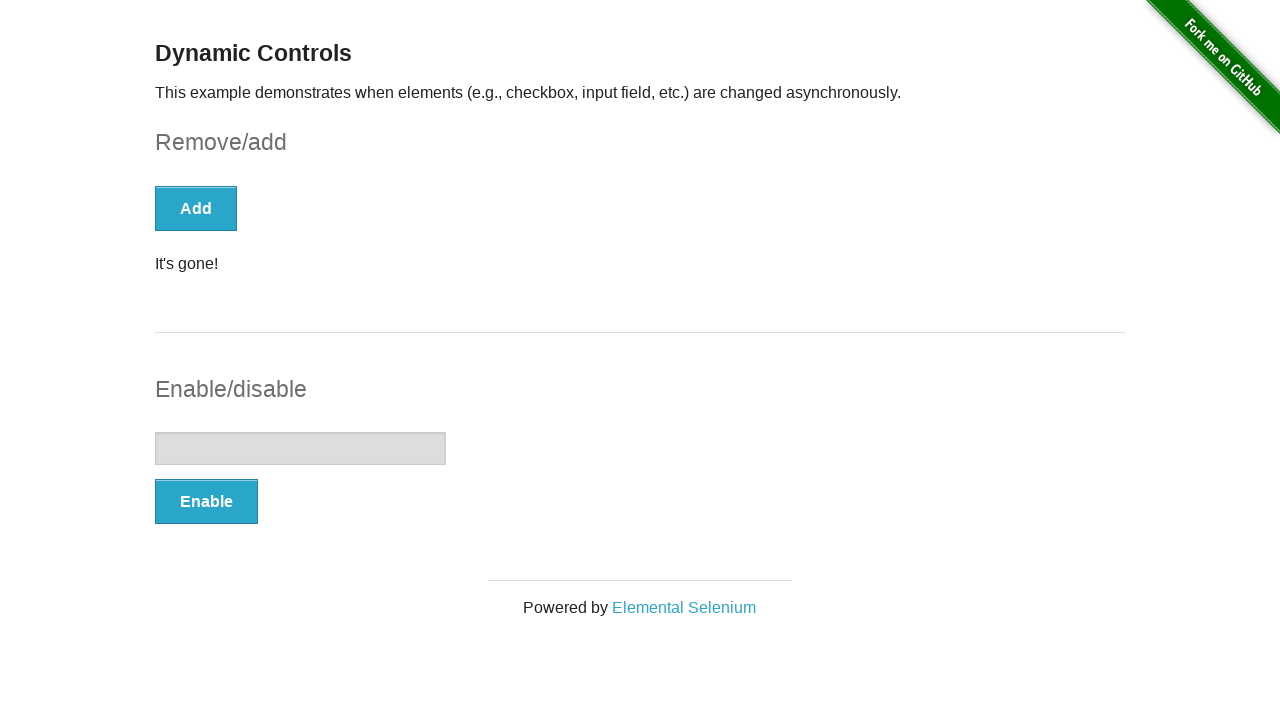

Verified success message text is 'It's gone!'
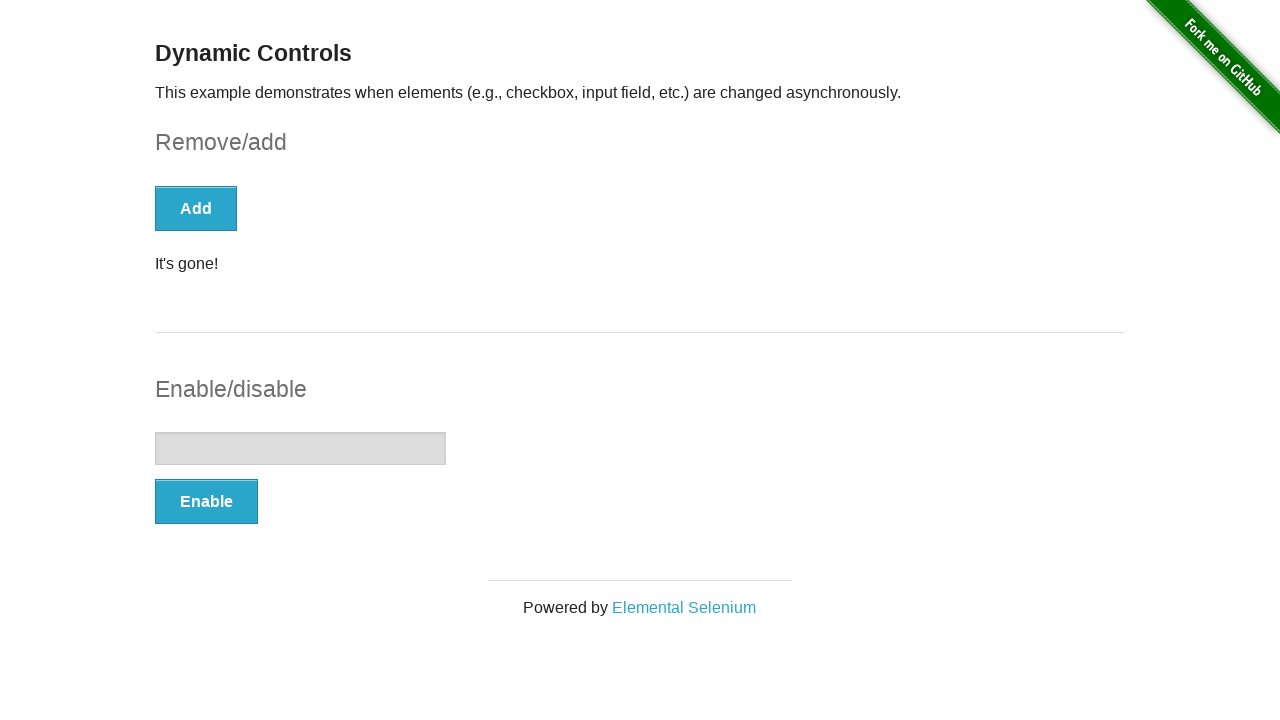

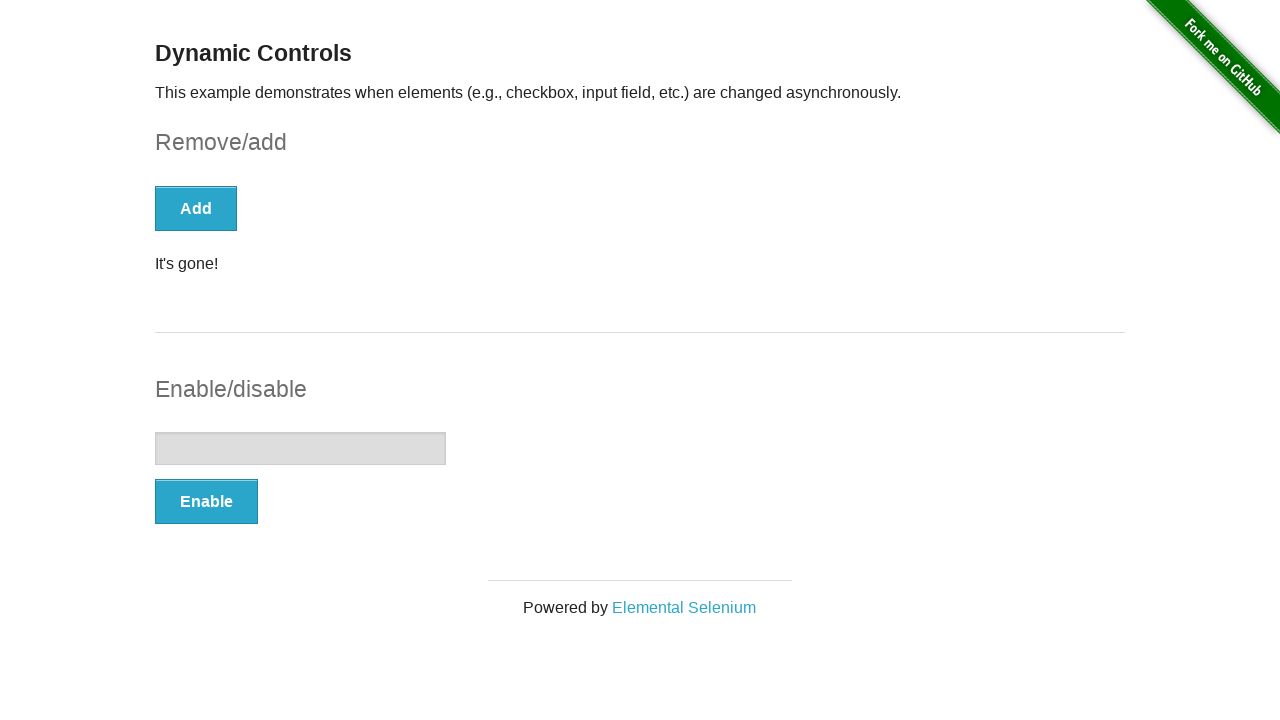